Tests that the todo counter displays the current number of items

Starting URL: https://demo.playwright.dev/todomvc

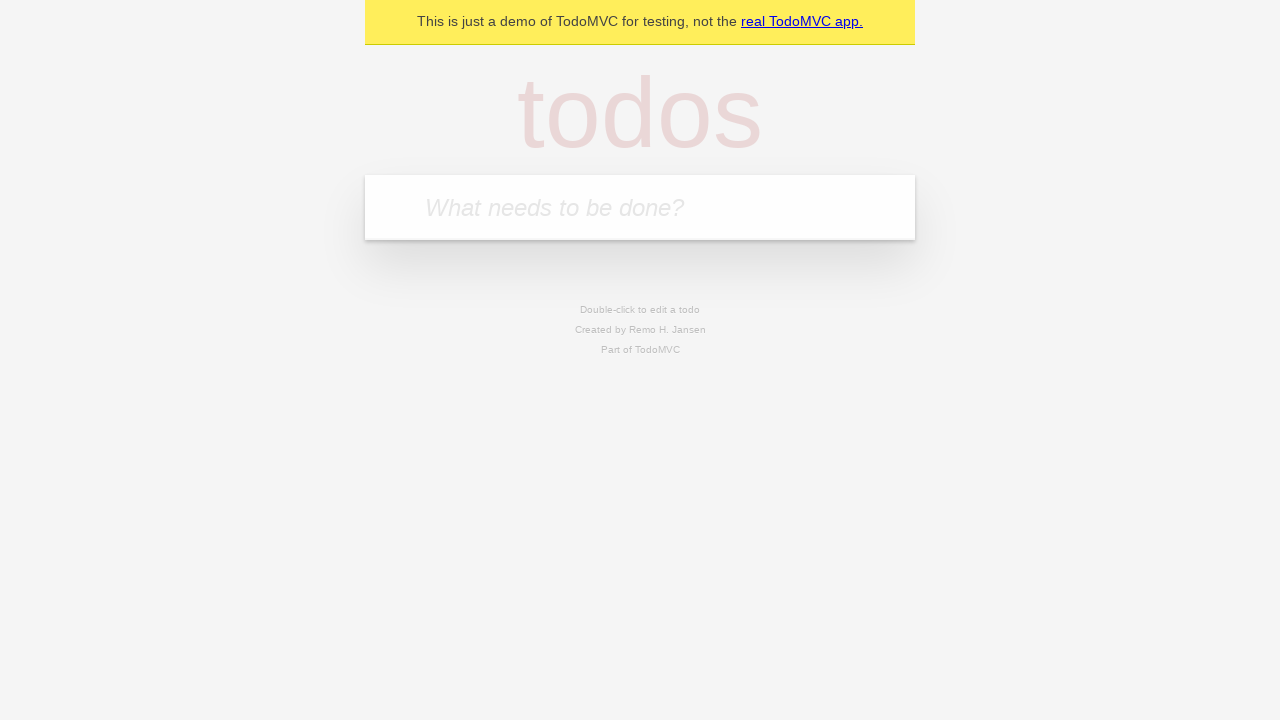

Located the todo input field
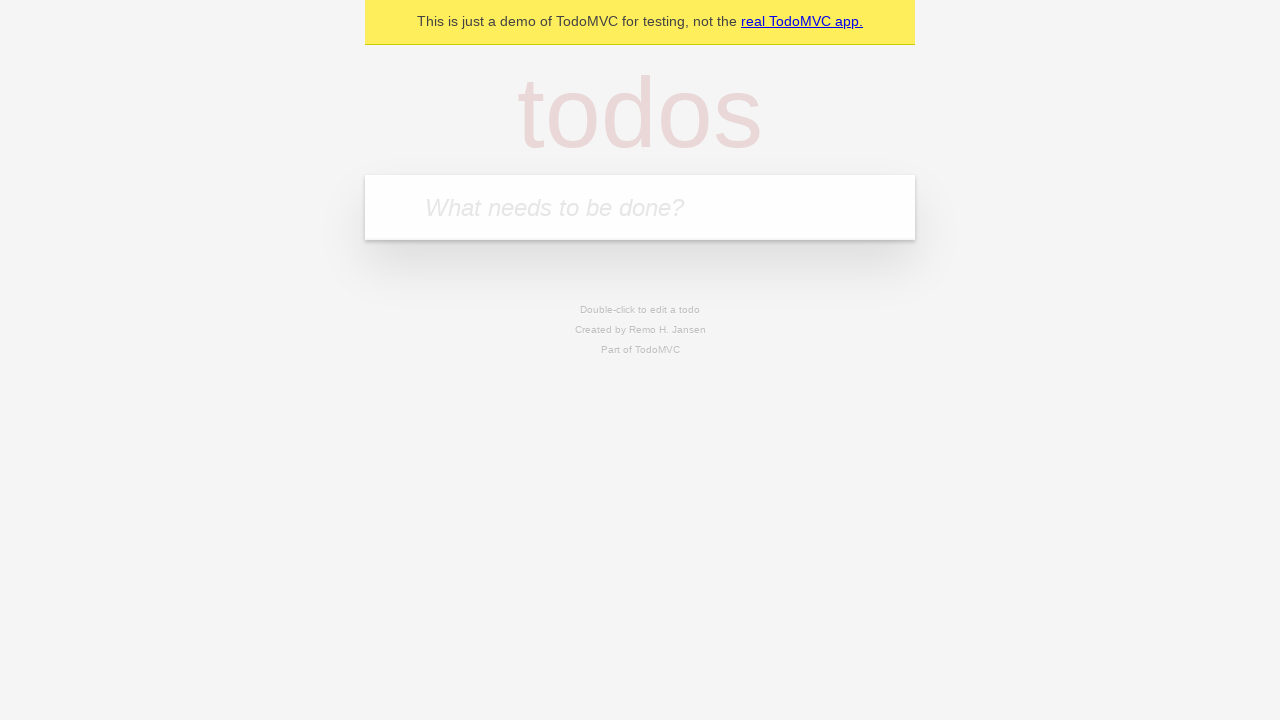

Filled first todo input with 'buy some cheese' on internal:attr=[placeholder="What needs to be done?"i]
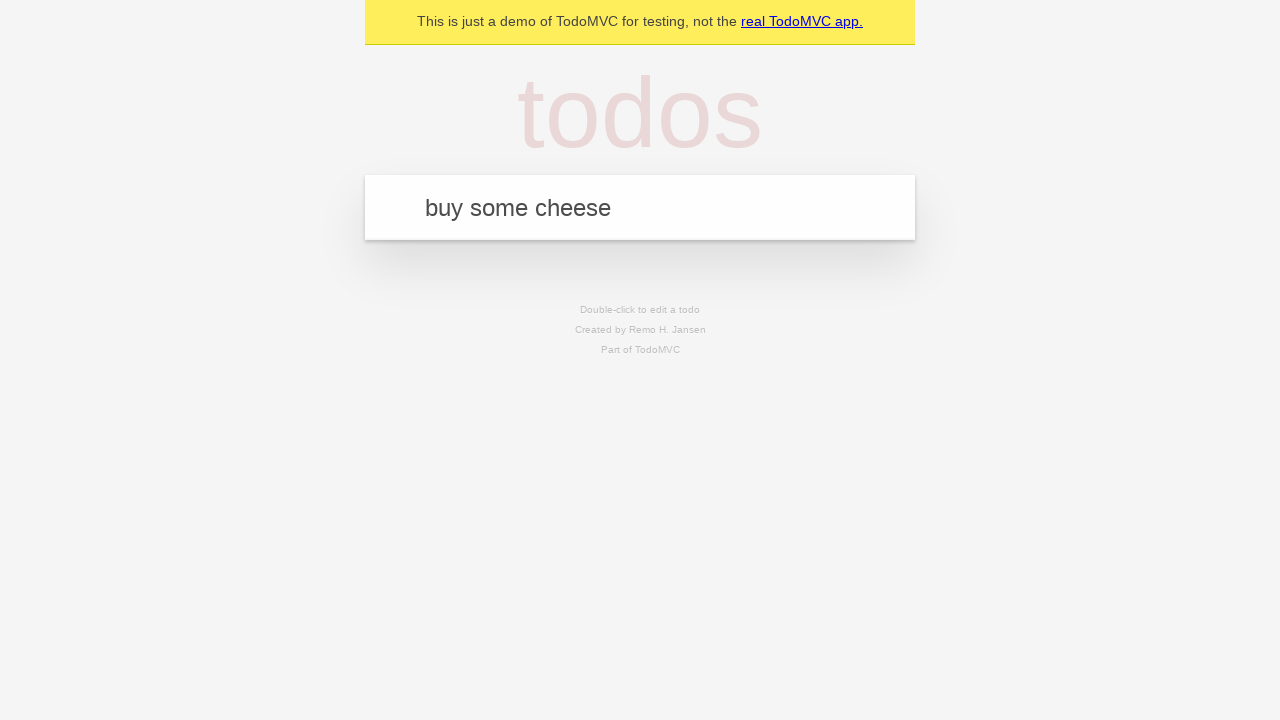

Pressed Enter to create first todo item on internal:attr=[placeholder="What needs to be done?"i]
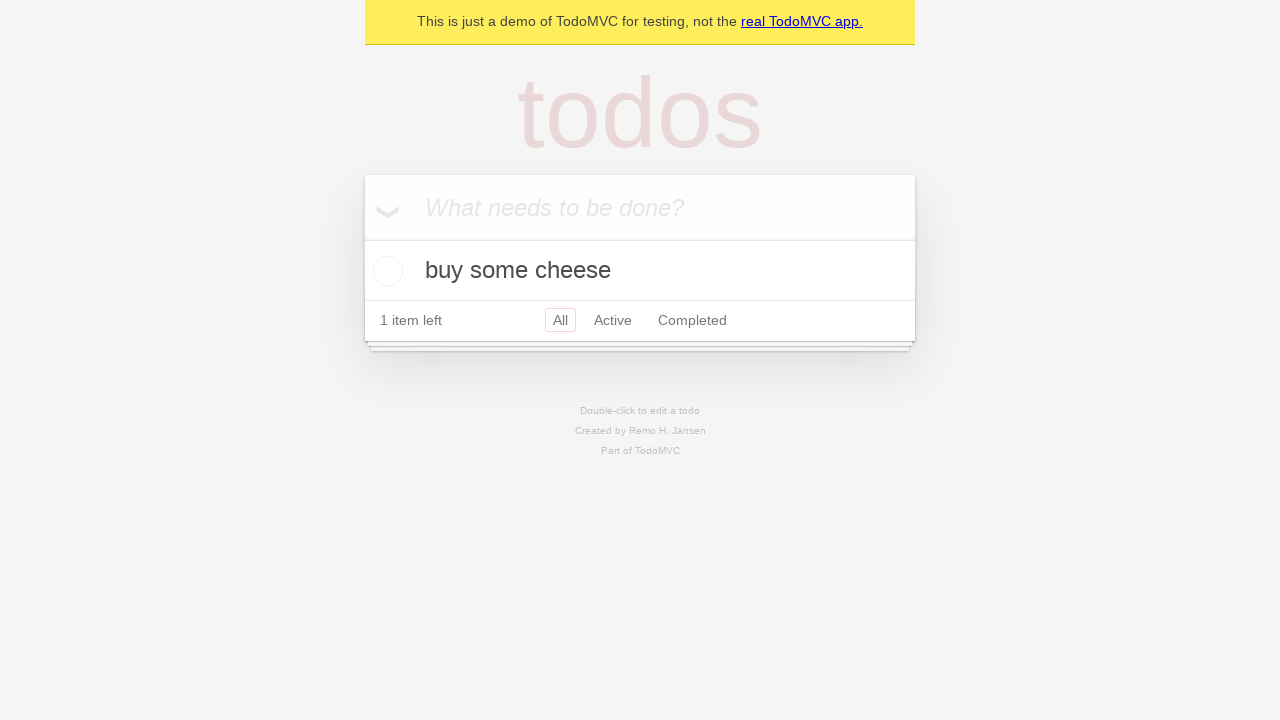

Todo counter element appeared, verifying count shows 1
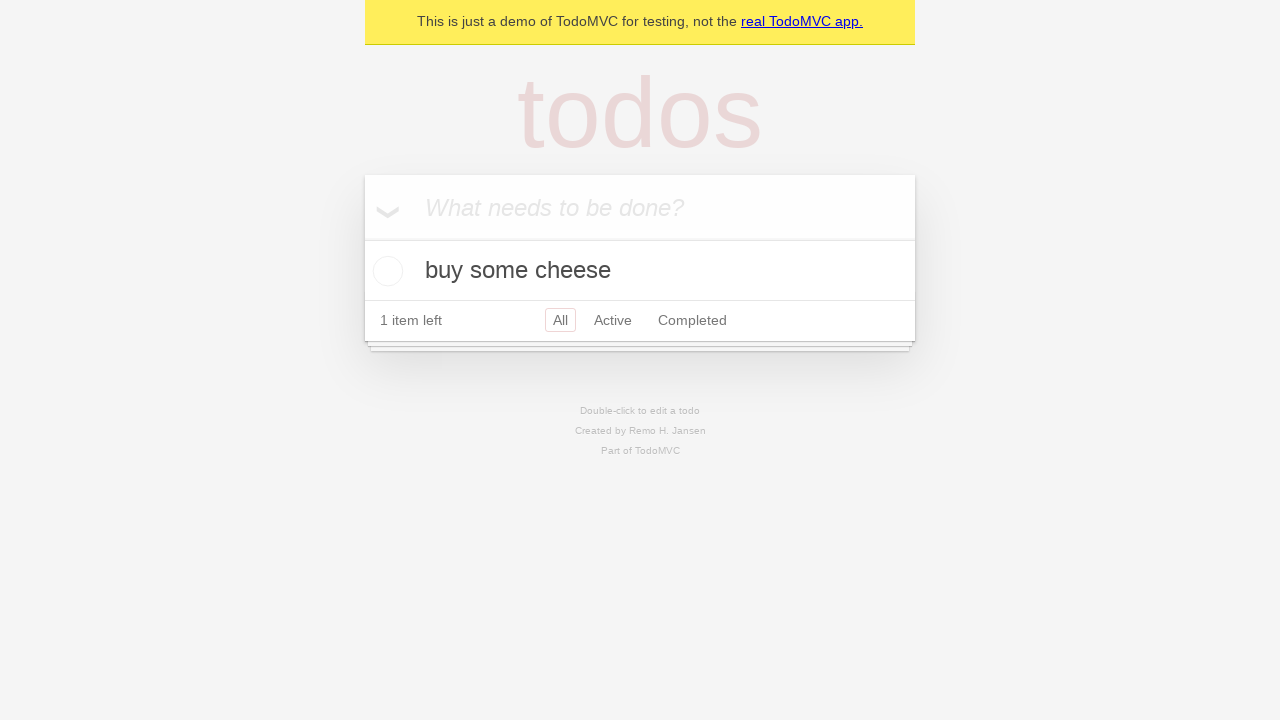

Filled second todo input with 'feed the cat' on internal:attr=[placeholder="What needs to be done?"i]
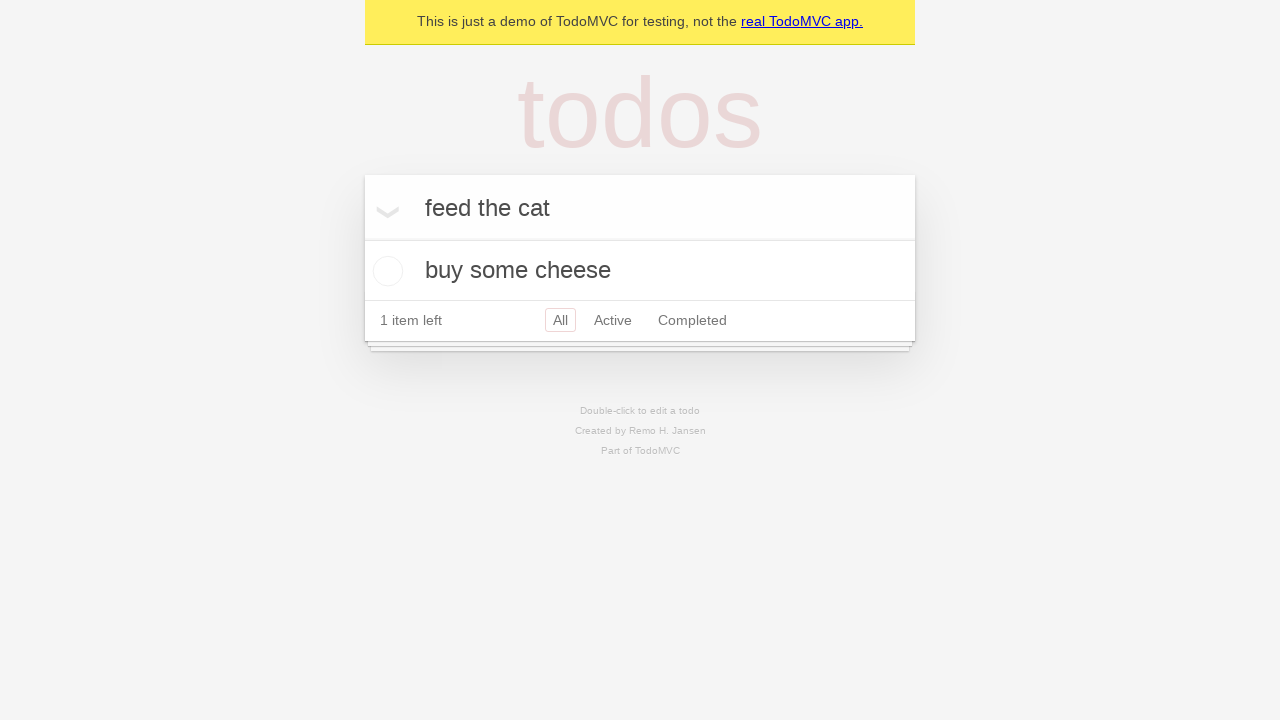

Pressed Enter to create second todo item on internal:attr=[placeholder="What needs to be done?"i]
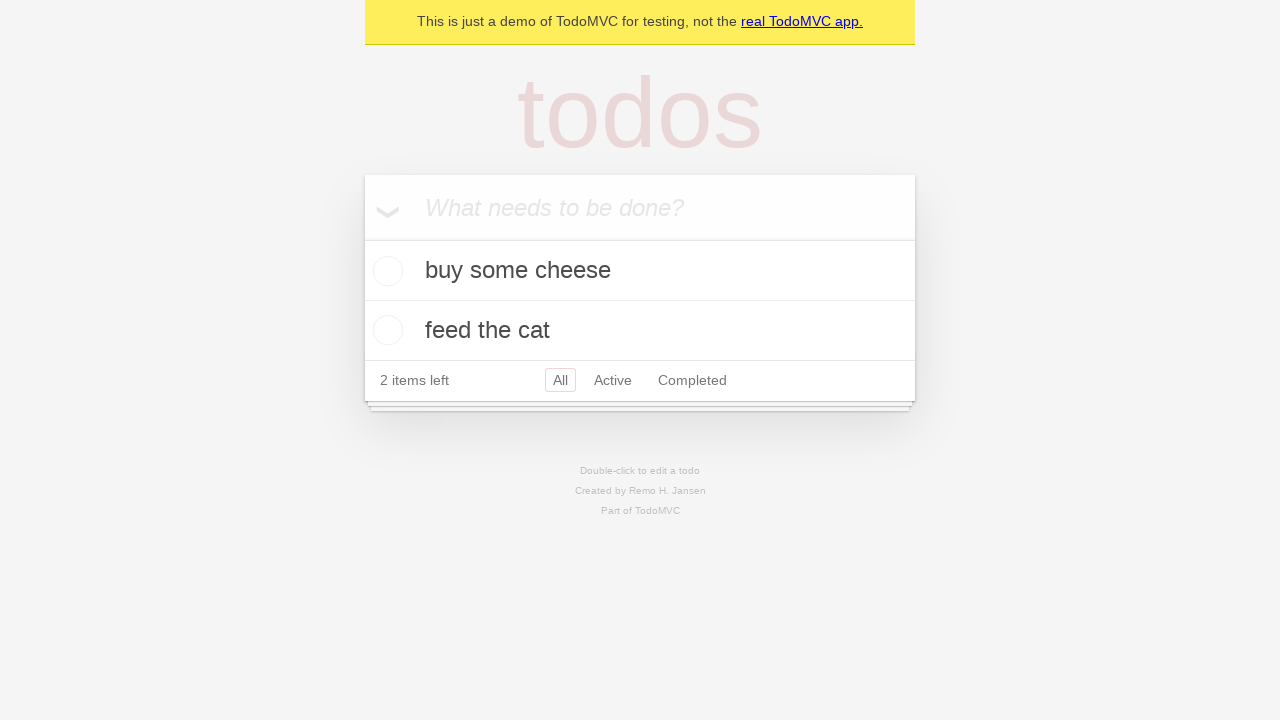

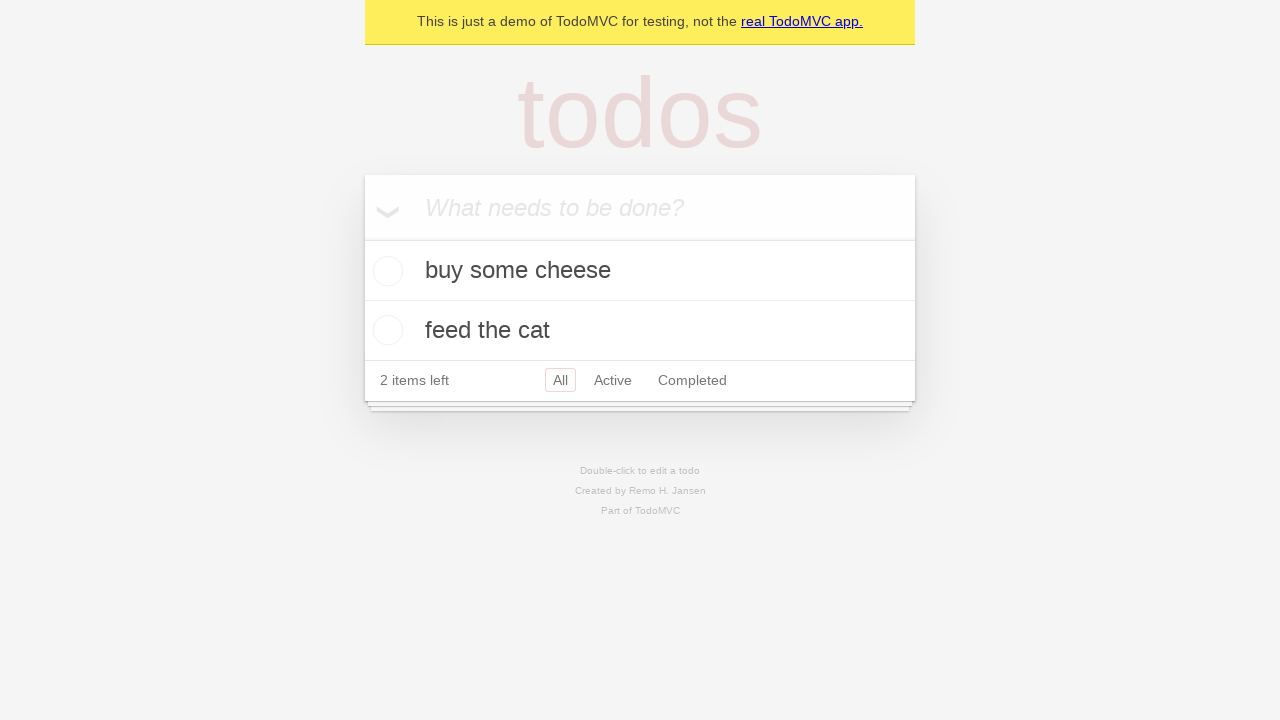